Navigates to the OrangeHRM demo page and clicks on the "OrangeHRM, Inc" link (likely a footer link to the company website)

Starting URL: https://opensource-demo.orangehrmlive.com/

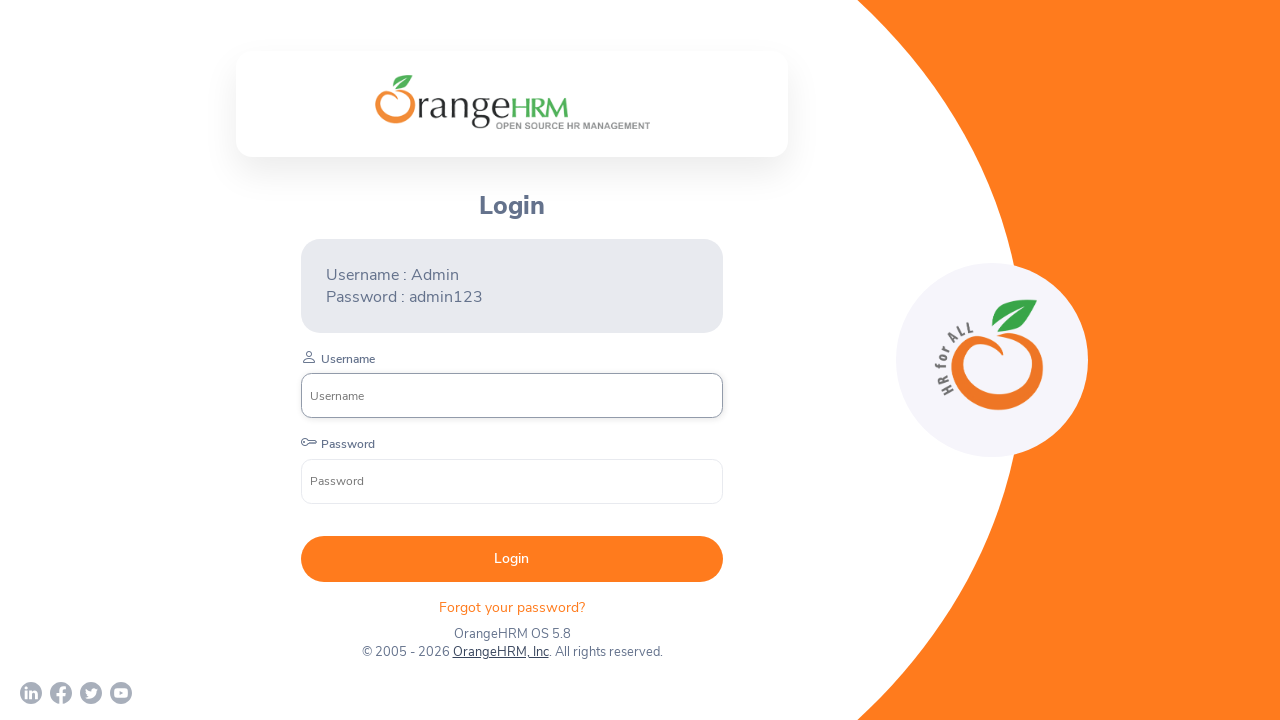

Waited for page to load (networkidle state)
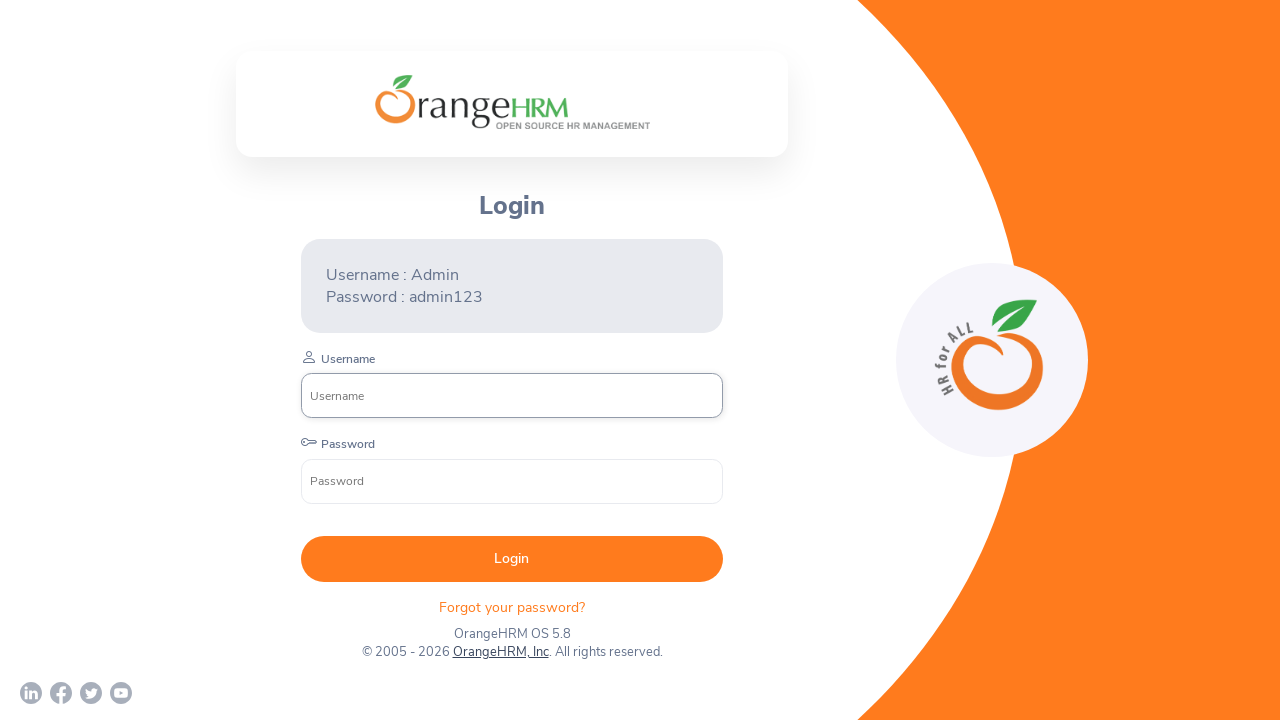

Clicked on the 'OrangeHRM, Inc' footer link at (500, 652) on text=OrangeHRM, Inc
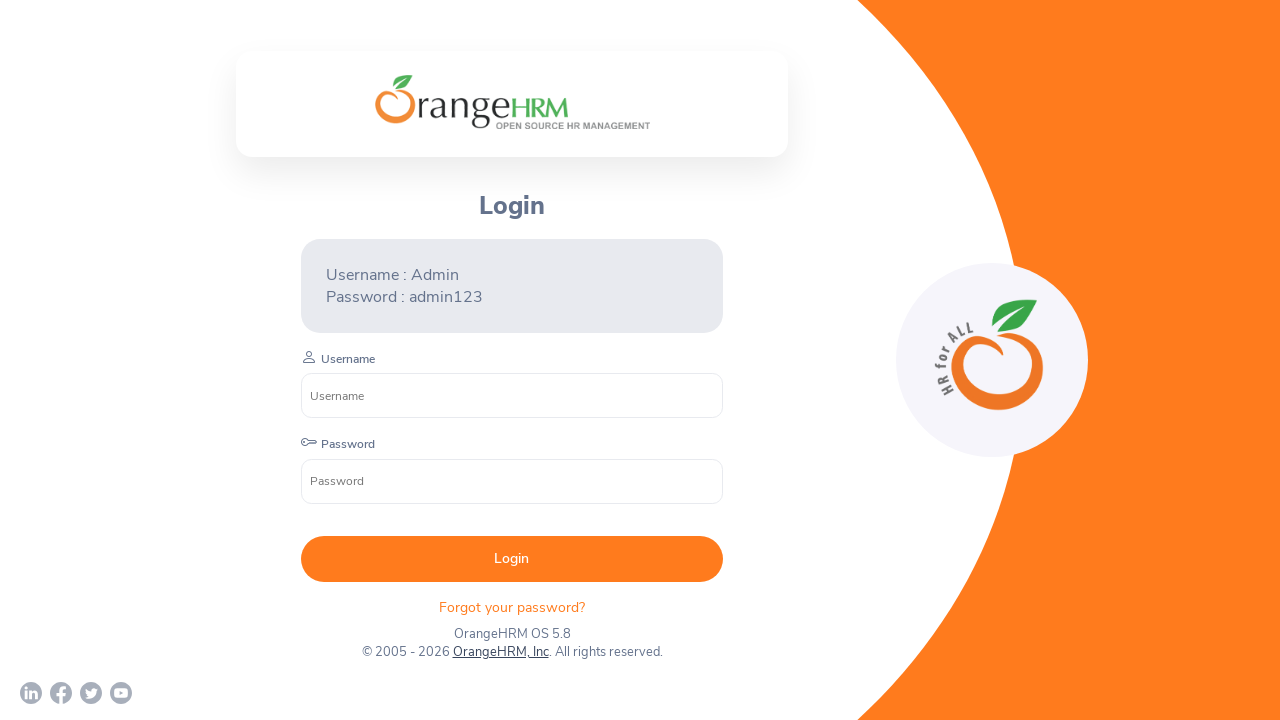

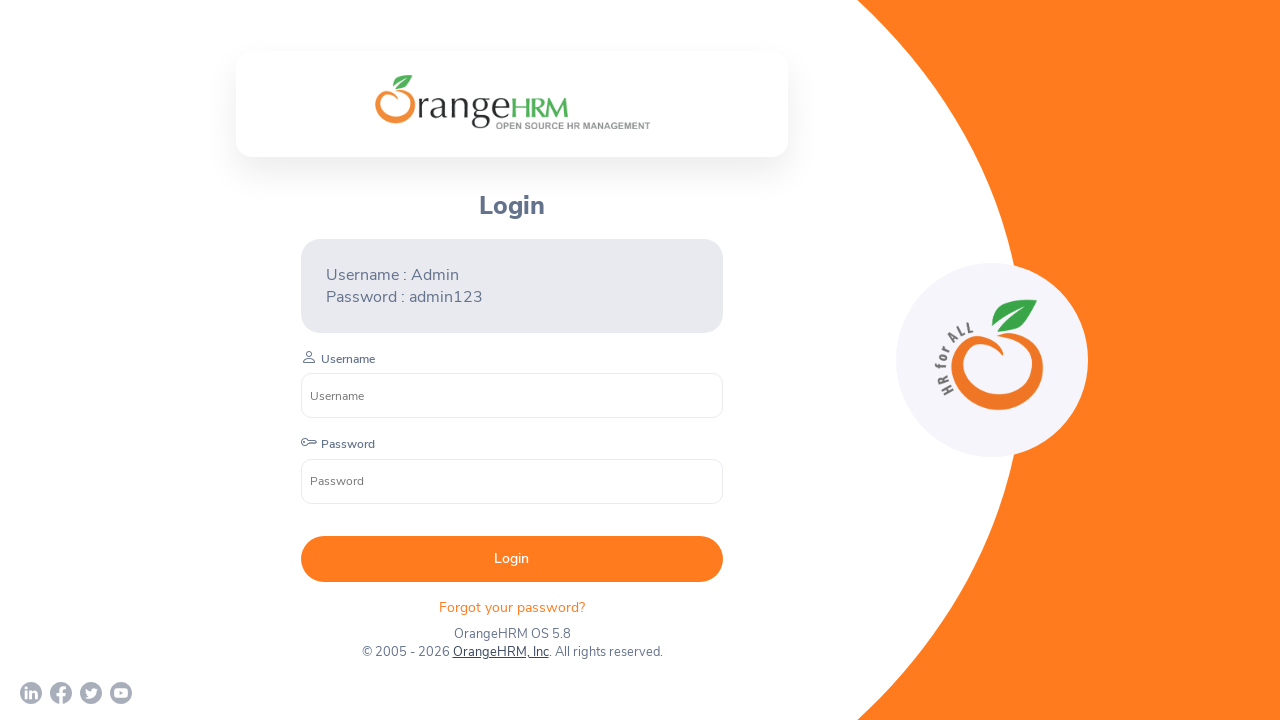